Navigates to the Sasta Sundar website and verifies the page loads by checking the title

Starting URL: https://www.sastasundar.com/

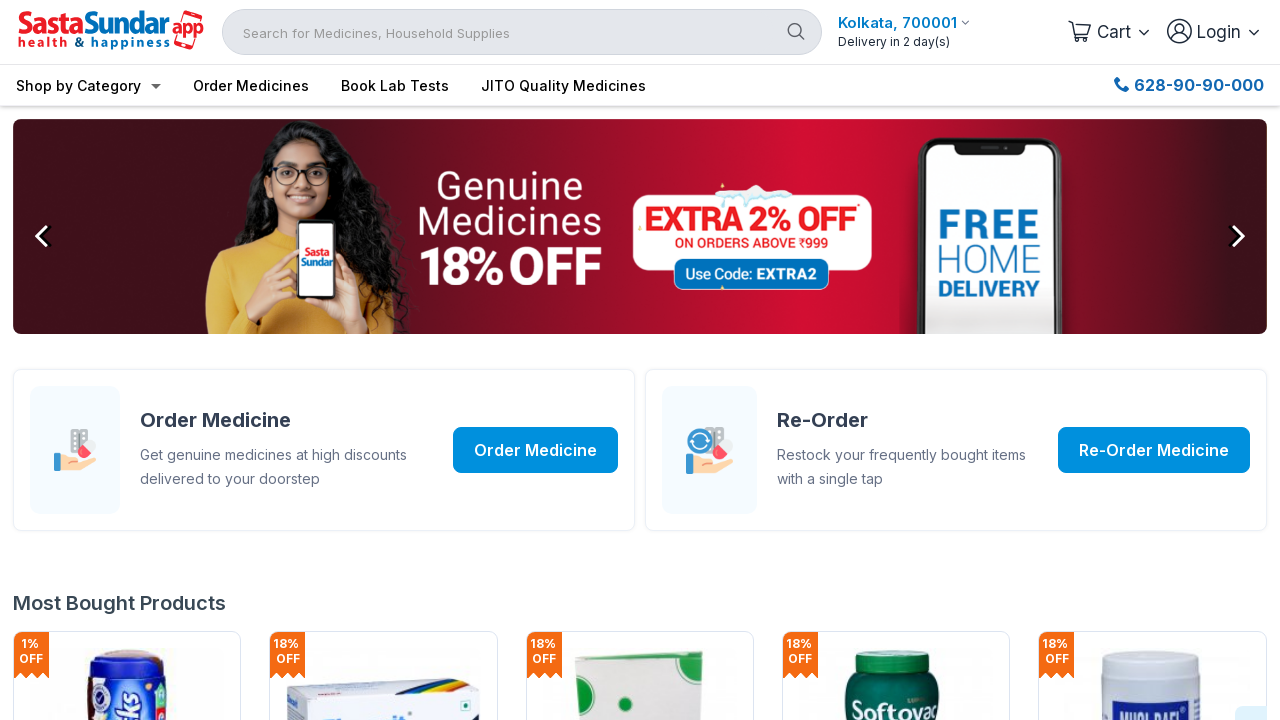

Waited for page to reach networkidle state
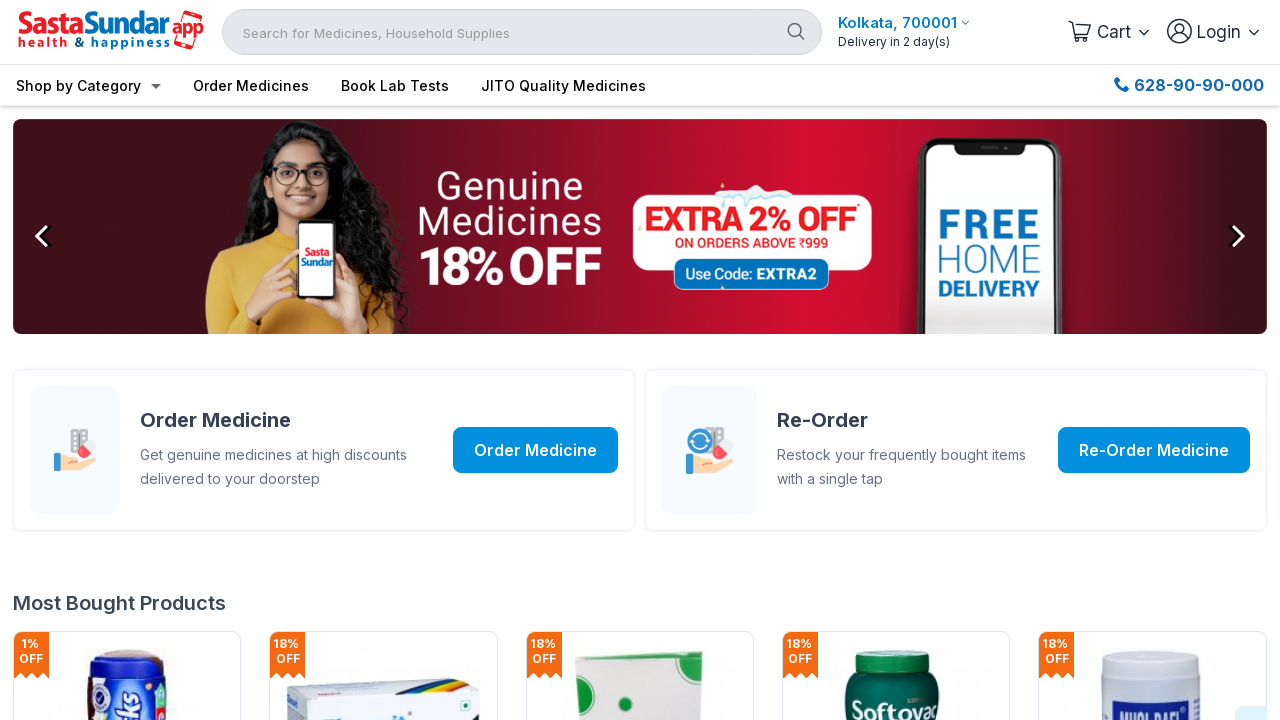

Retrieved page title: Order Genuine Medicine, Best Online Pharmacy in India - SastaSundar.com
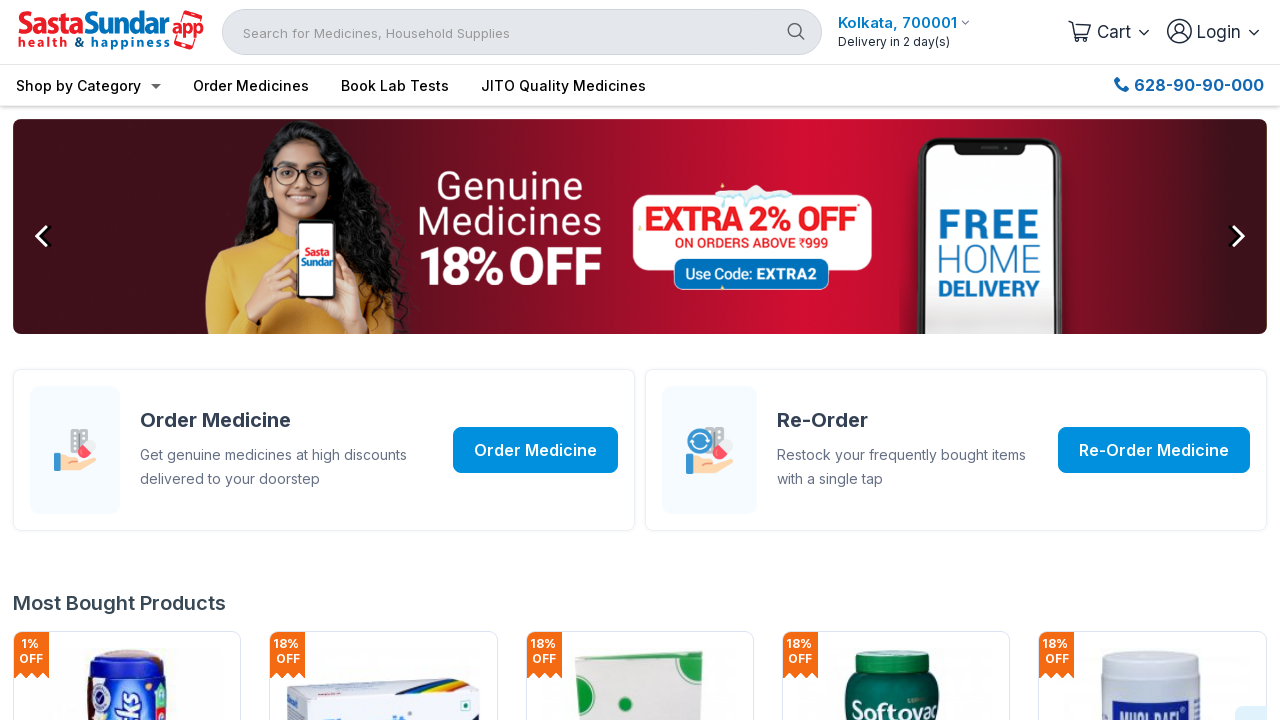

Printed page title to console
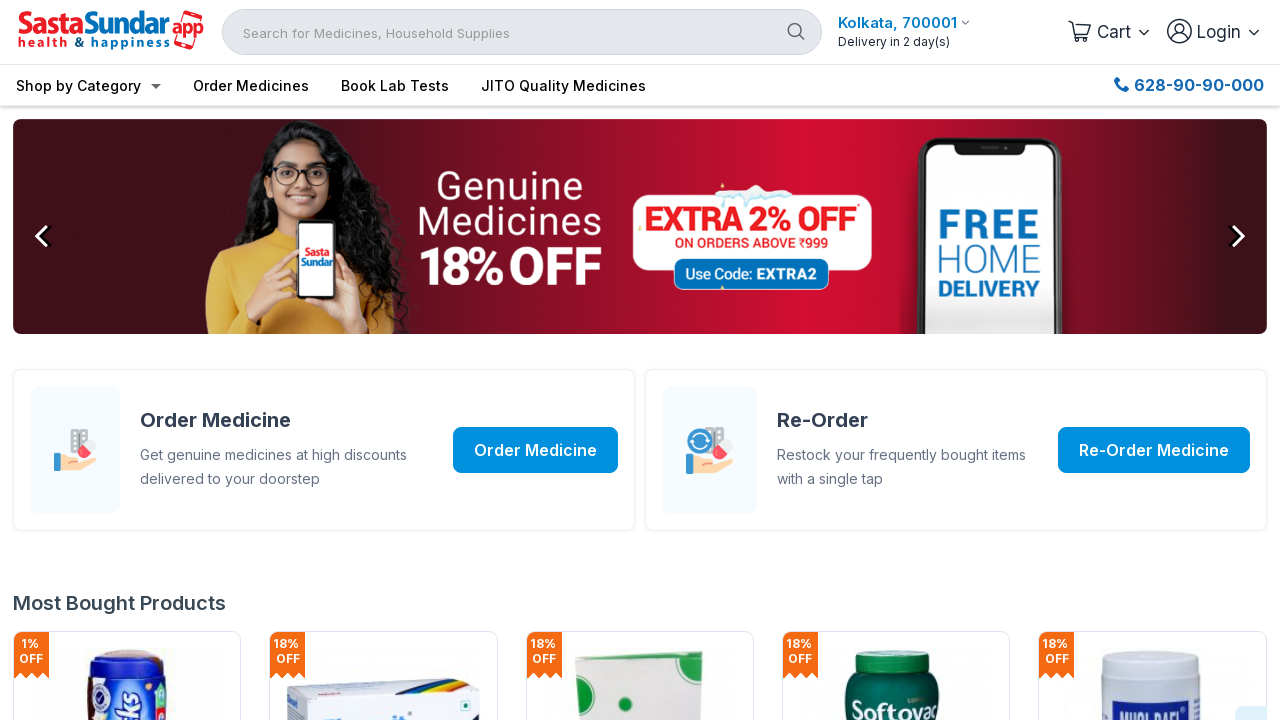

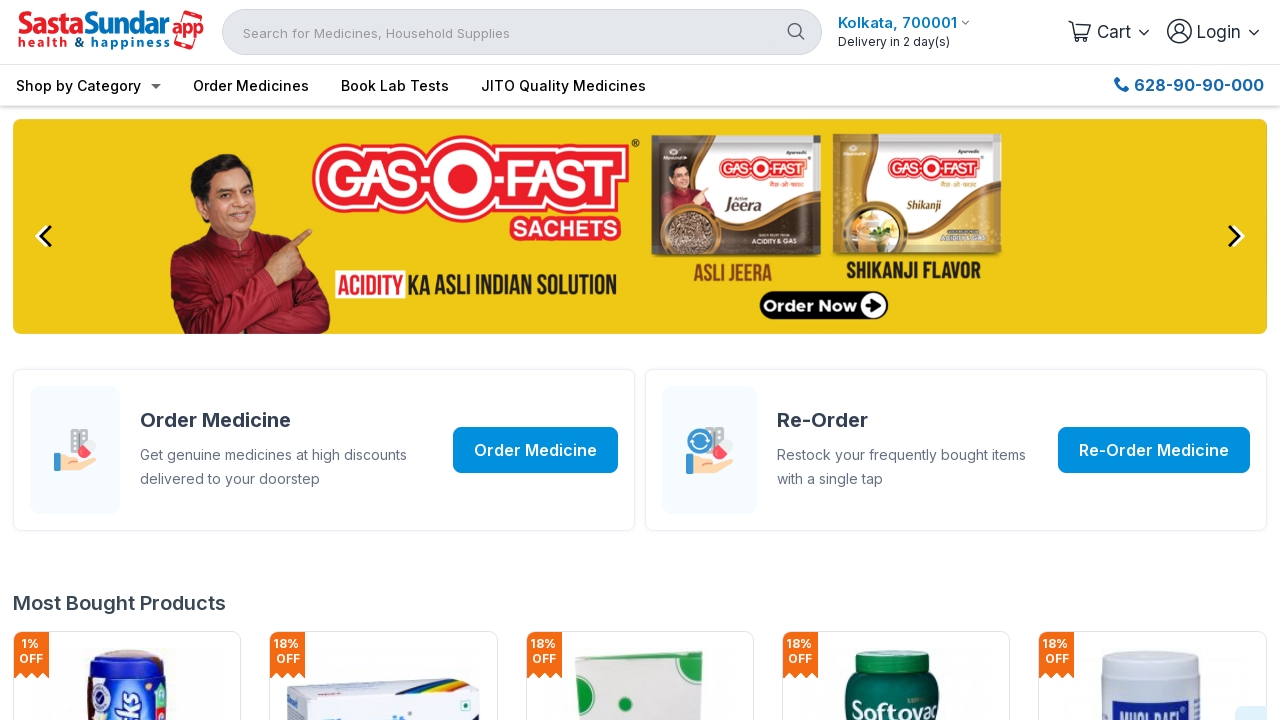